Tests that images are loaded on the page by waiting for specific image elements to be present

Starting URL: https://bonigarcia.dev/selenium-webdriver-java/loading-images.html

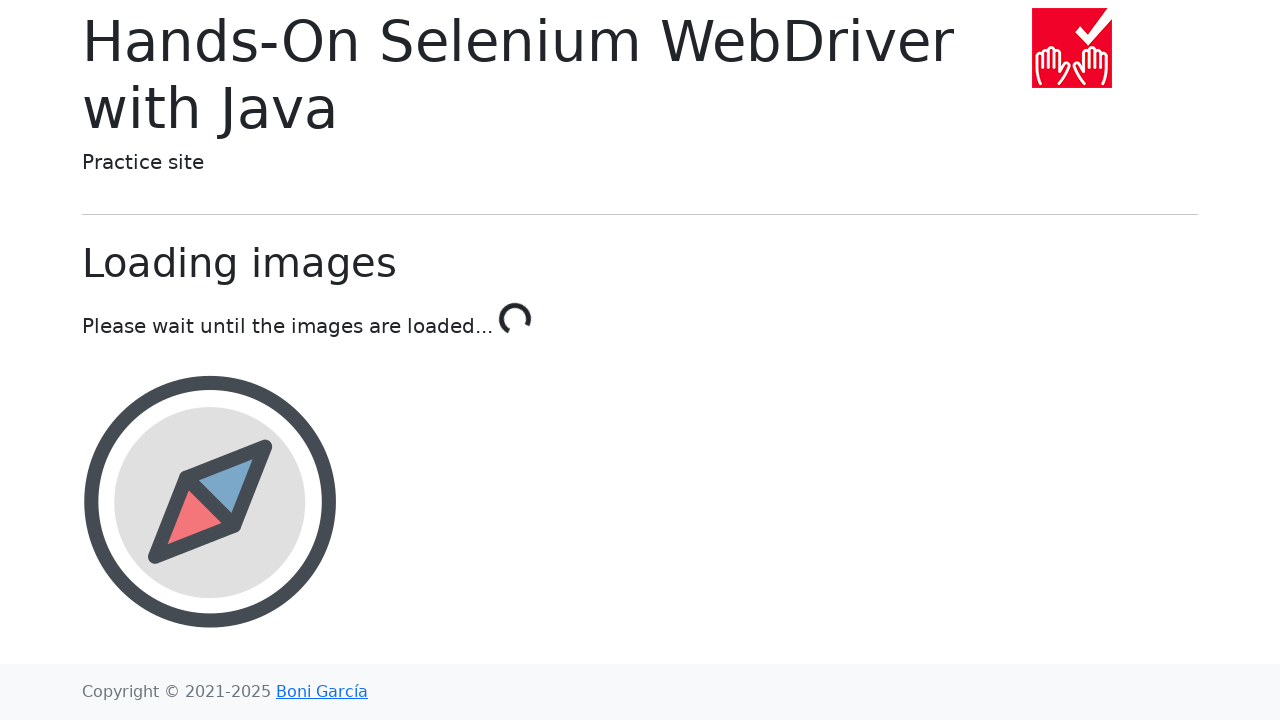

Waited for landscape image element to be present
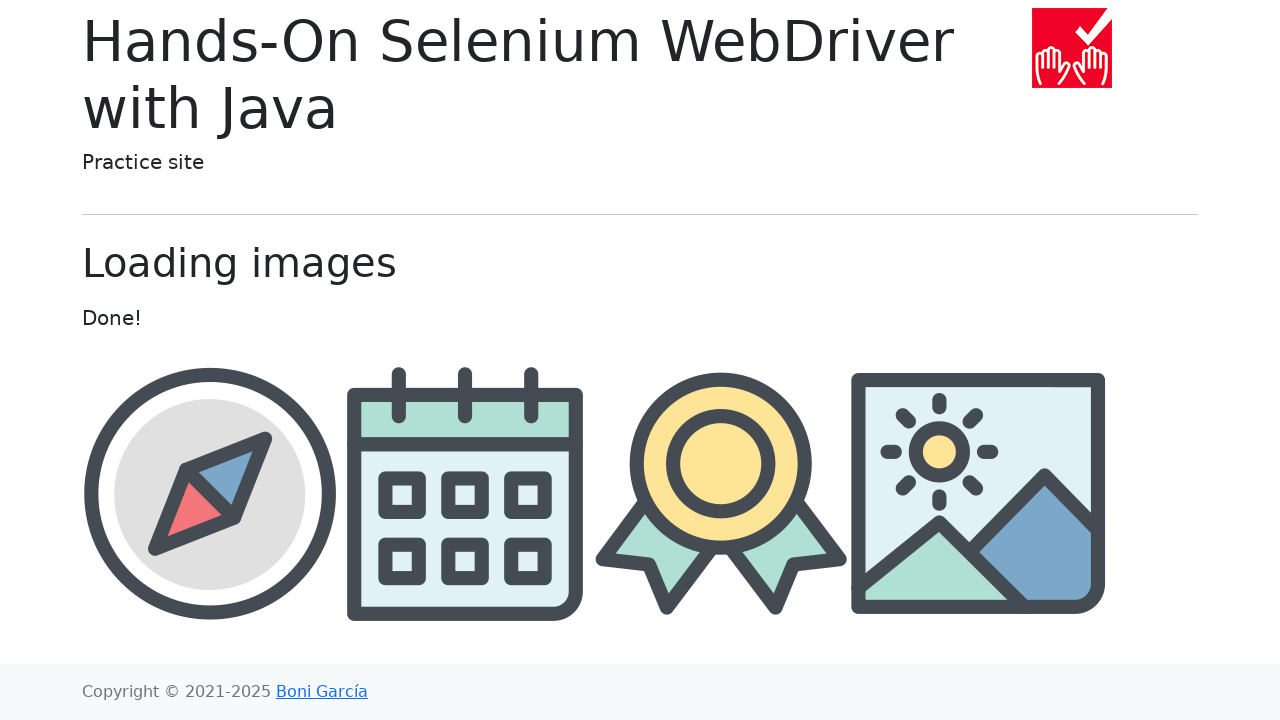

Waited for award image element to be present
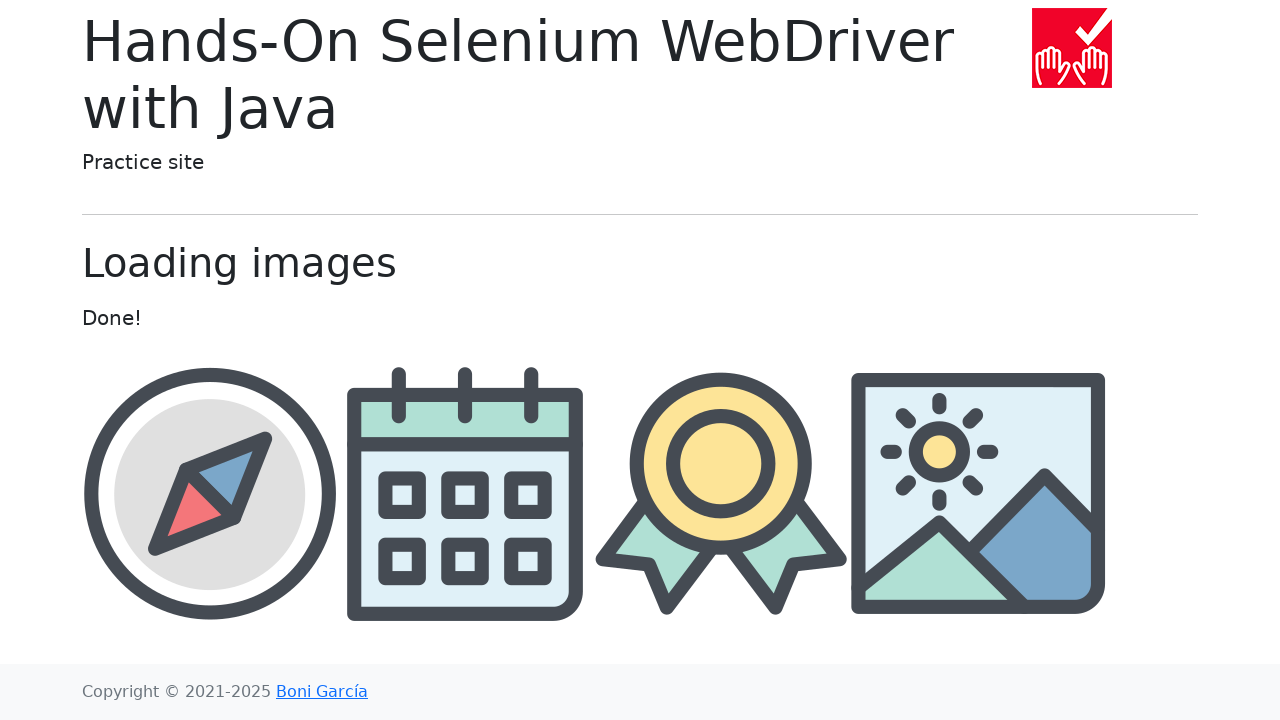

Retrieved src attribute from award image: img/award.png
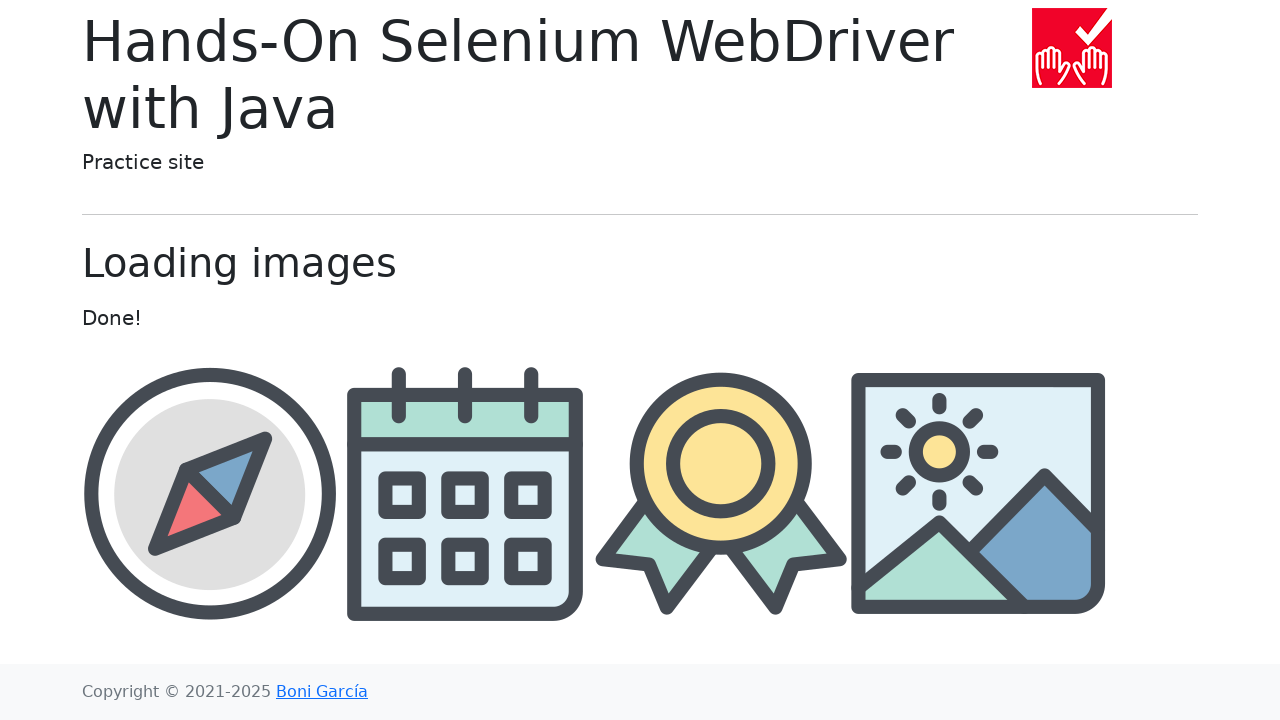

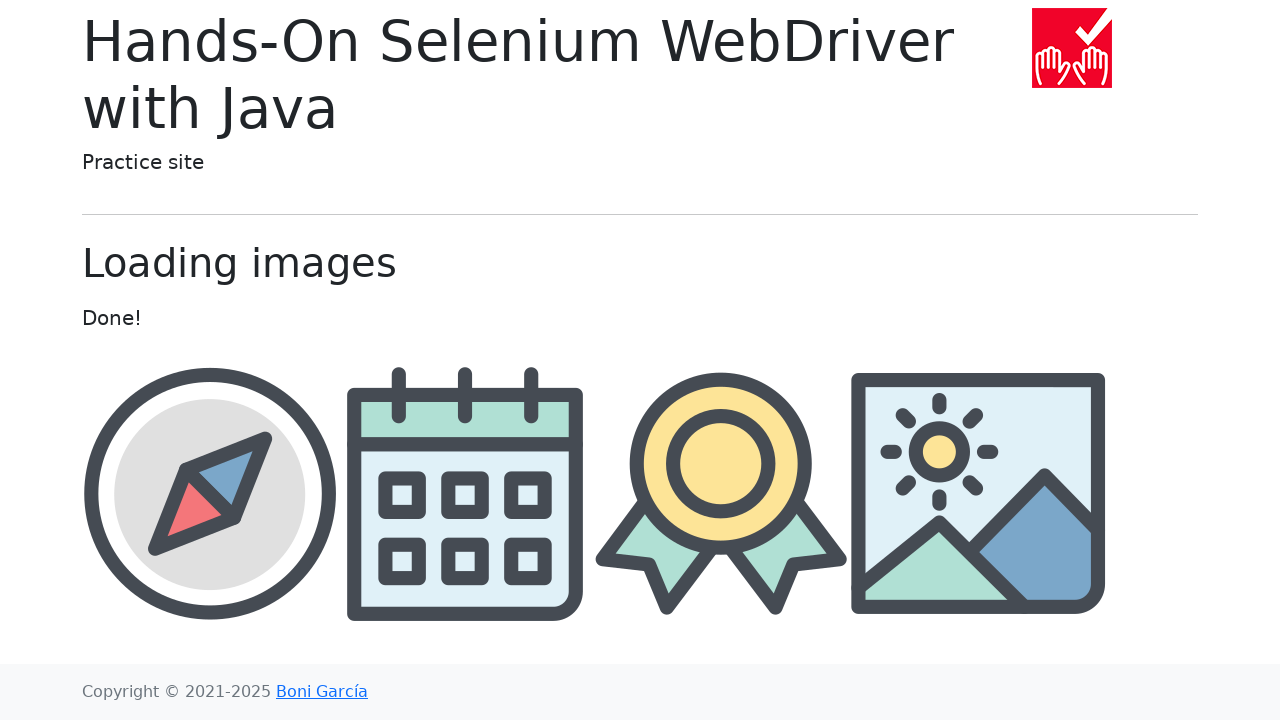